Clicks the MacOS radio button and verifies it is selected

Starting URL: https://devexpress.github.io/testcafe/example/

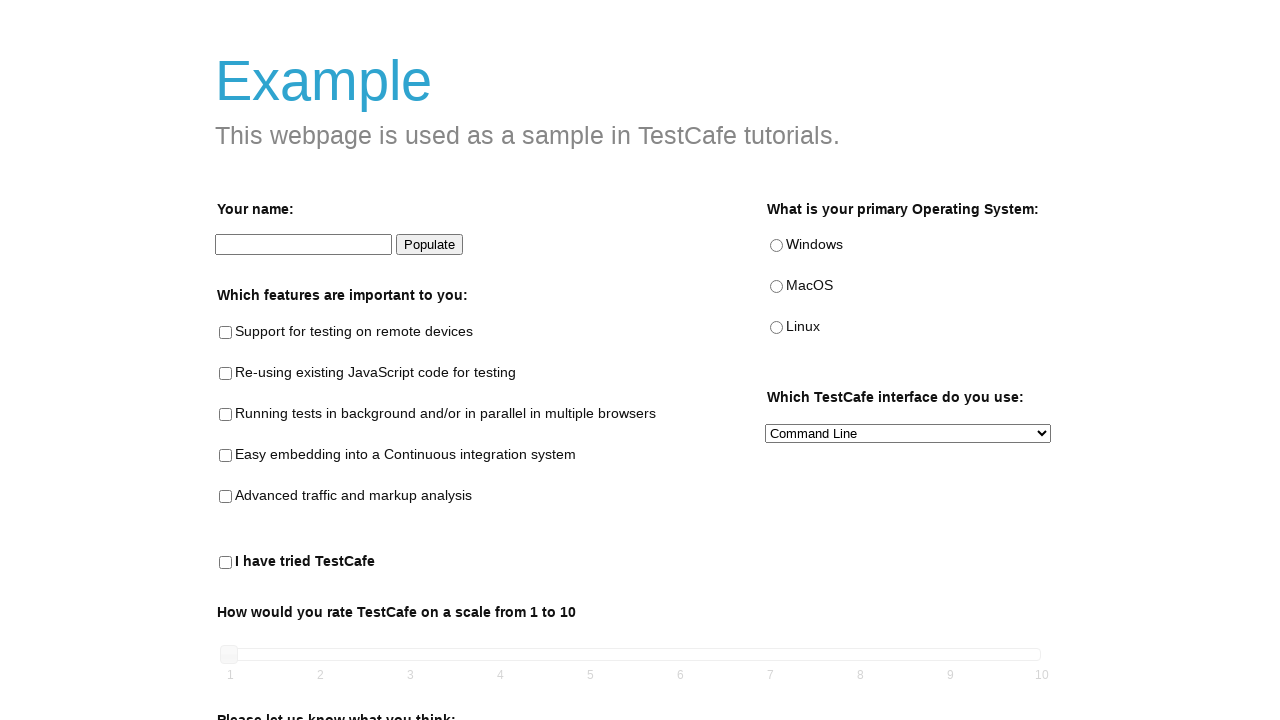

Navigated to TestCafe example page
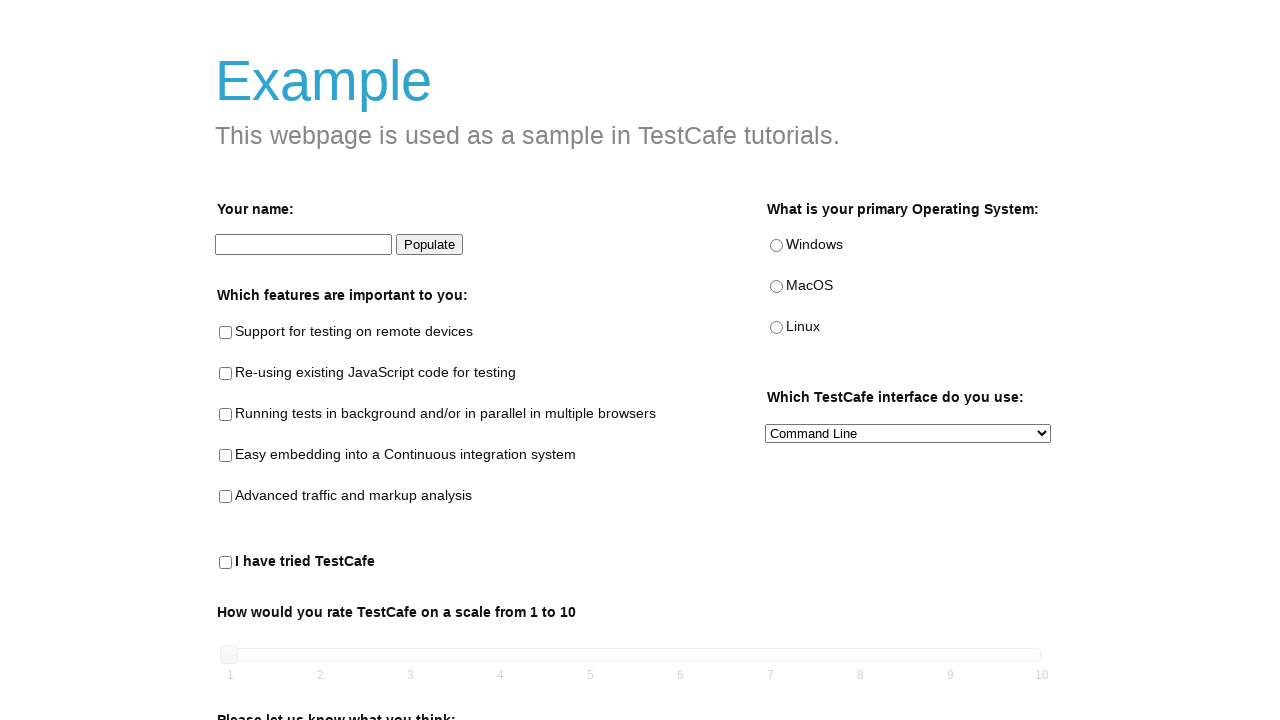

Clicked the MacOS radio button at (776, 287) on internal:testid=[data-testid="macos-radio"s]
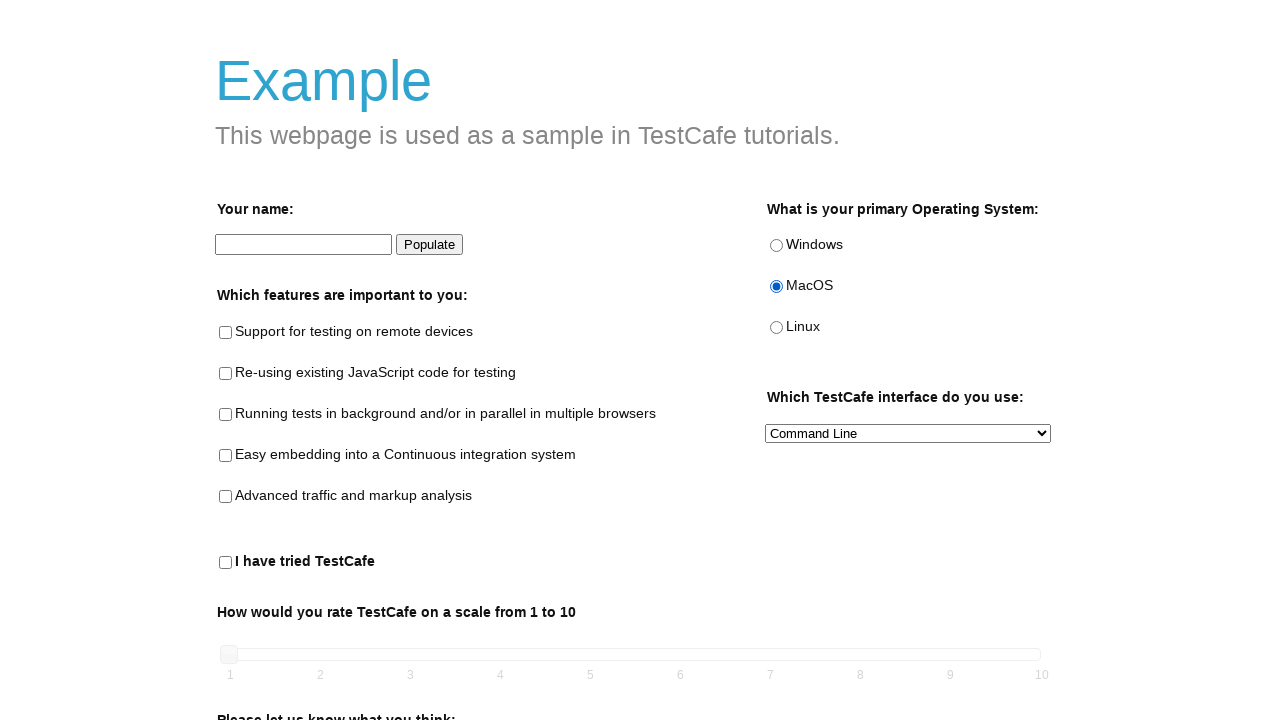

Verified MacOS radio button is selected
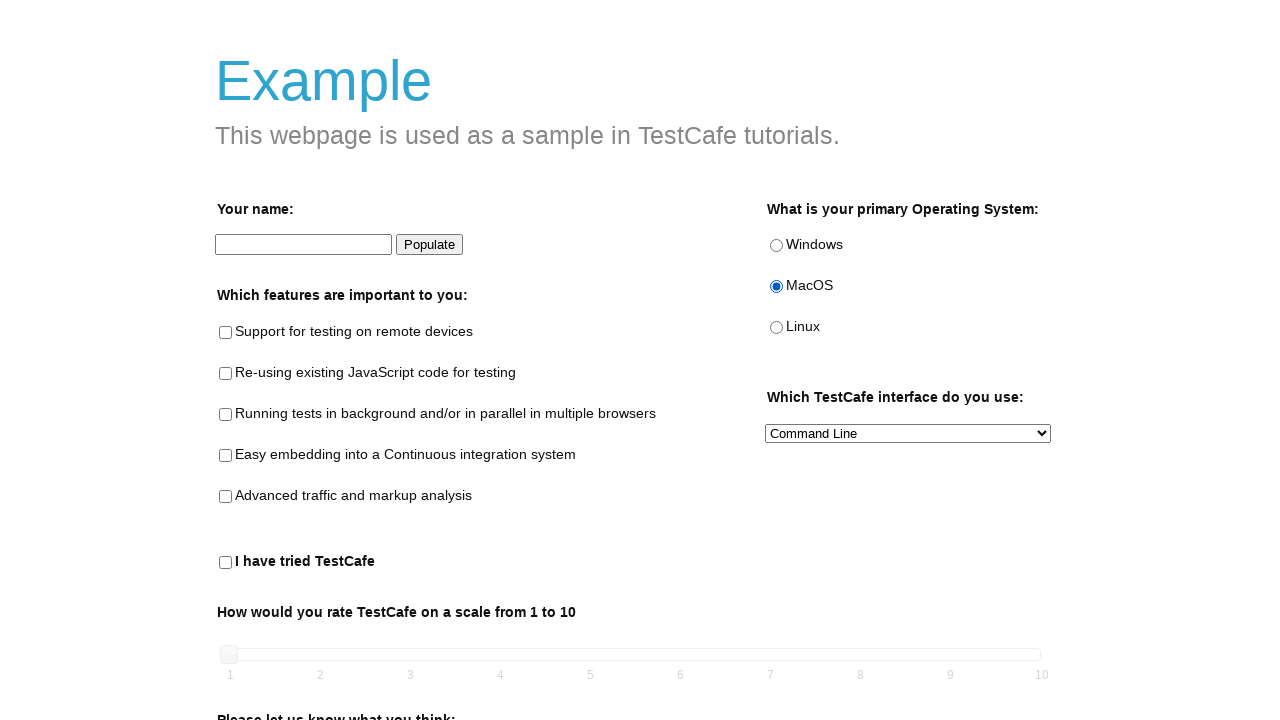

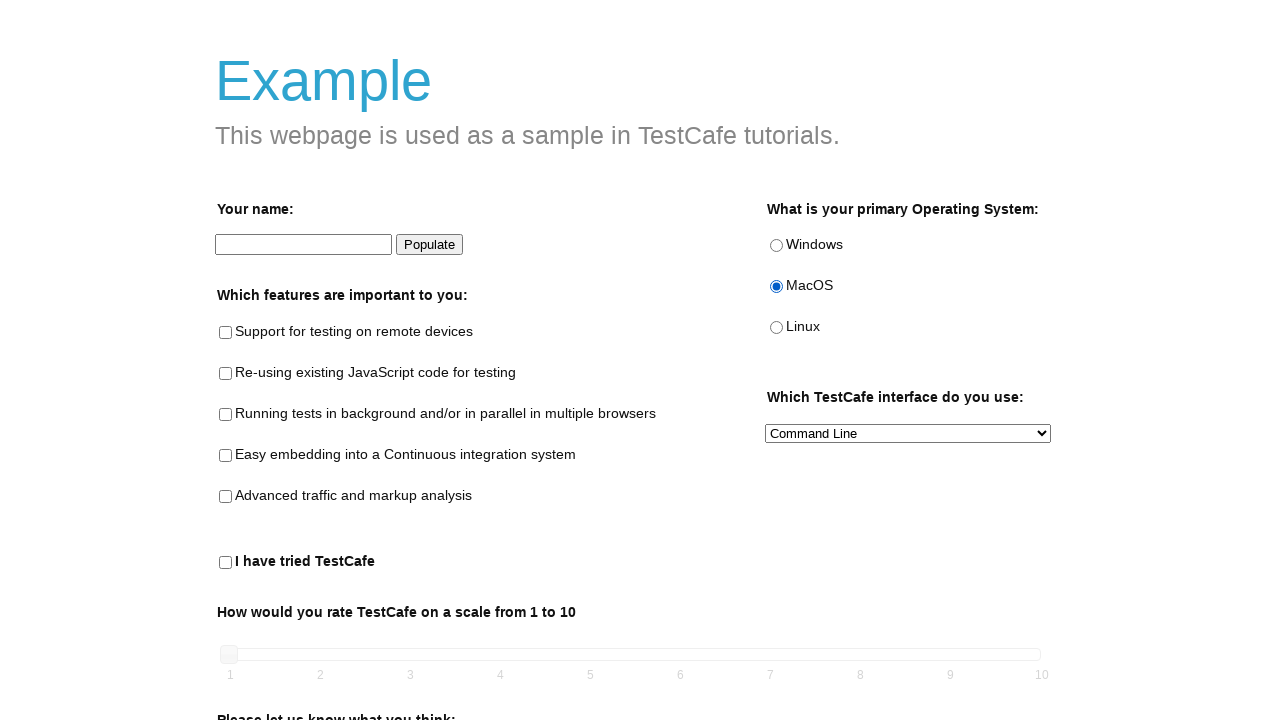